Tests that the "No" radio button is disabled and cannot be clicked

Starting URL: https://demoqa.com

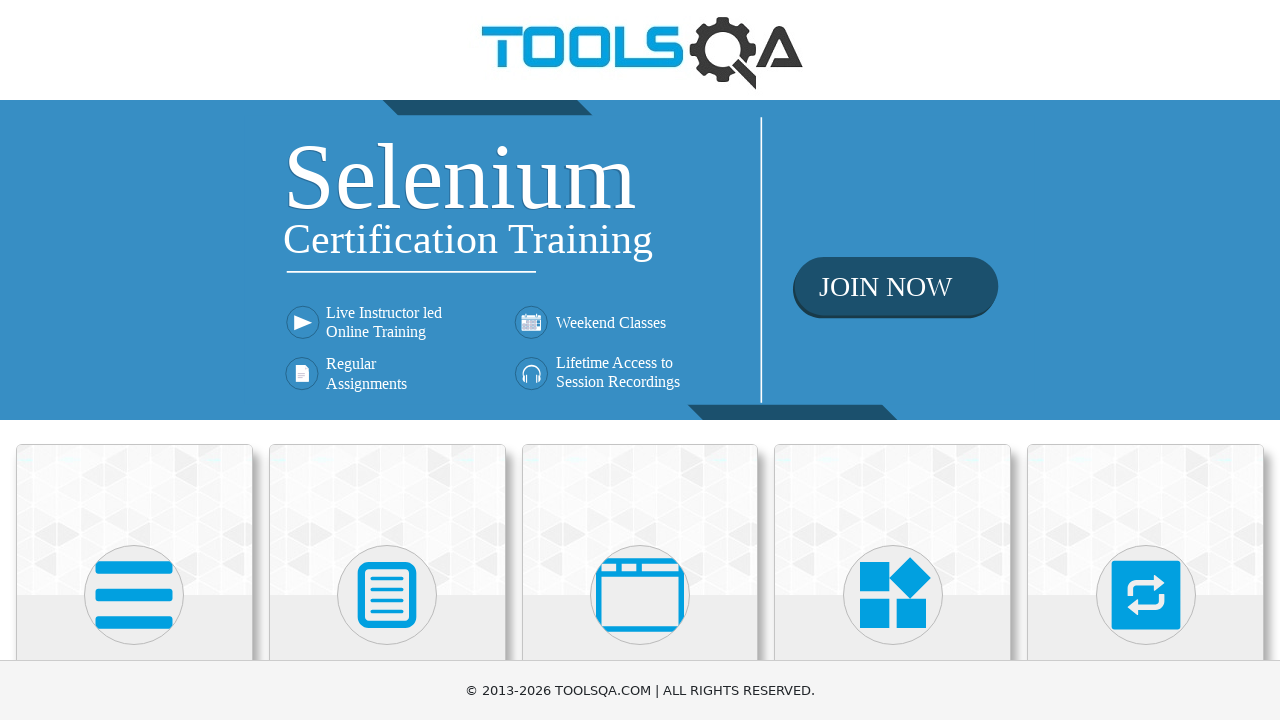

Clicked on Elements card on the home page at (134, 520) on div.card:has-text('Elements')
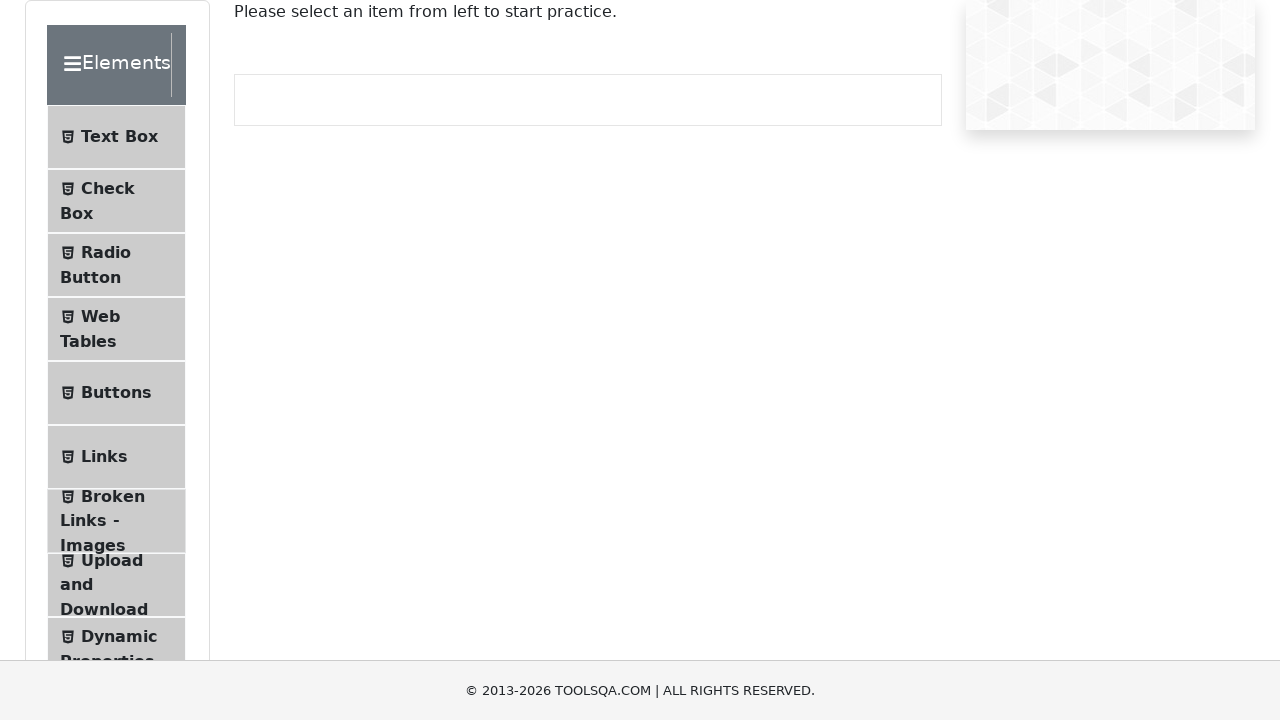

Clicked on Radio Button menu item at (106, 252) on text=Radio Button
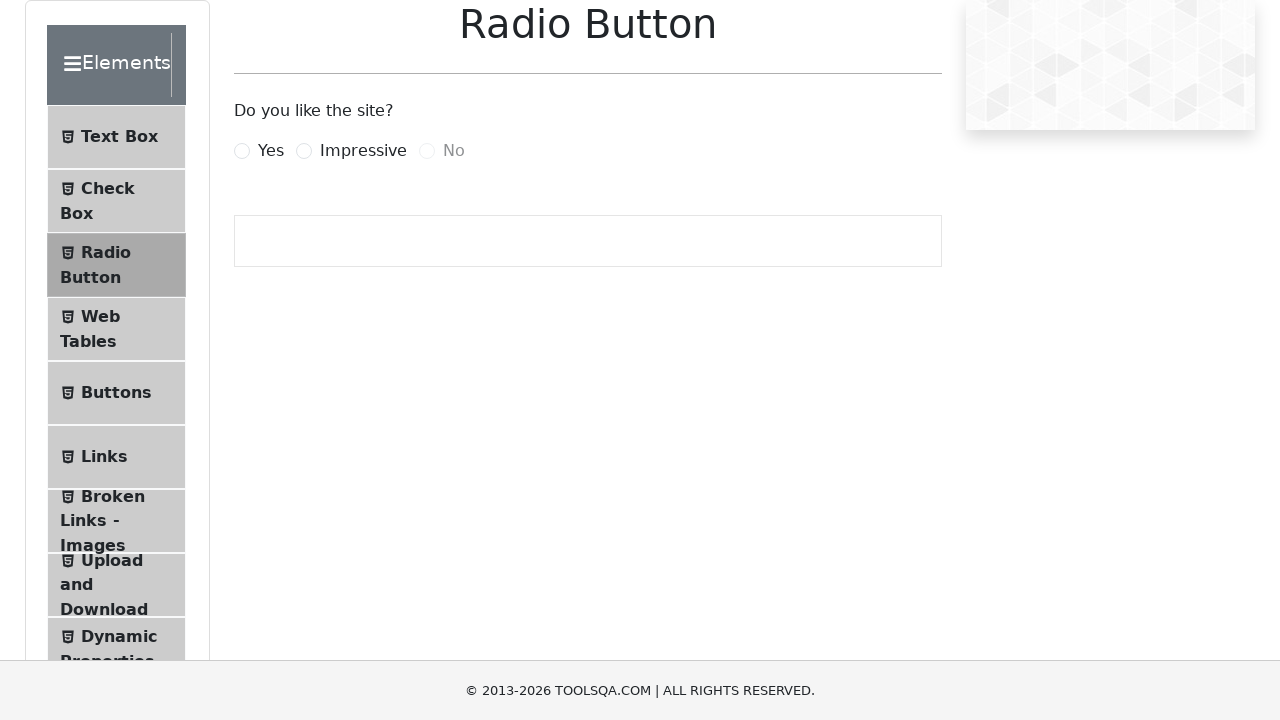

Waited for the No radio button label to be visible
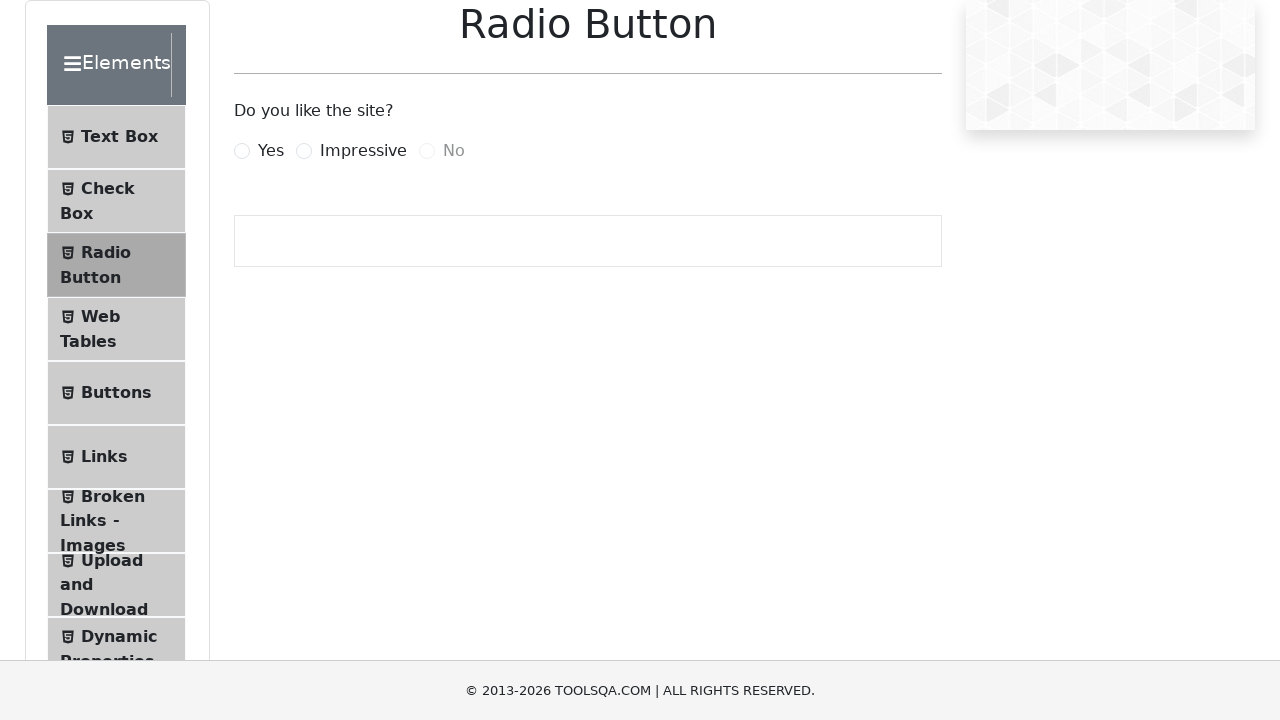

Located the No radio button input element
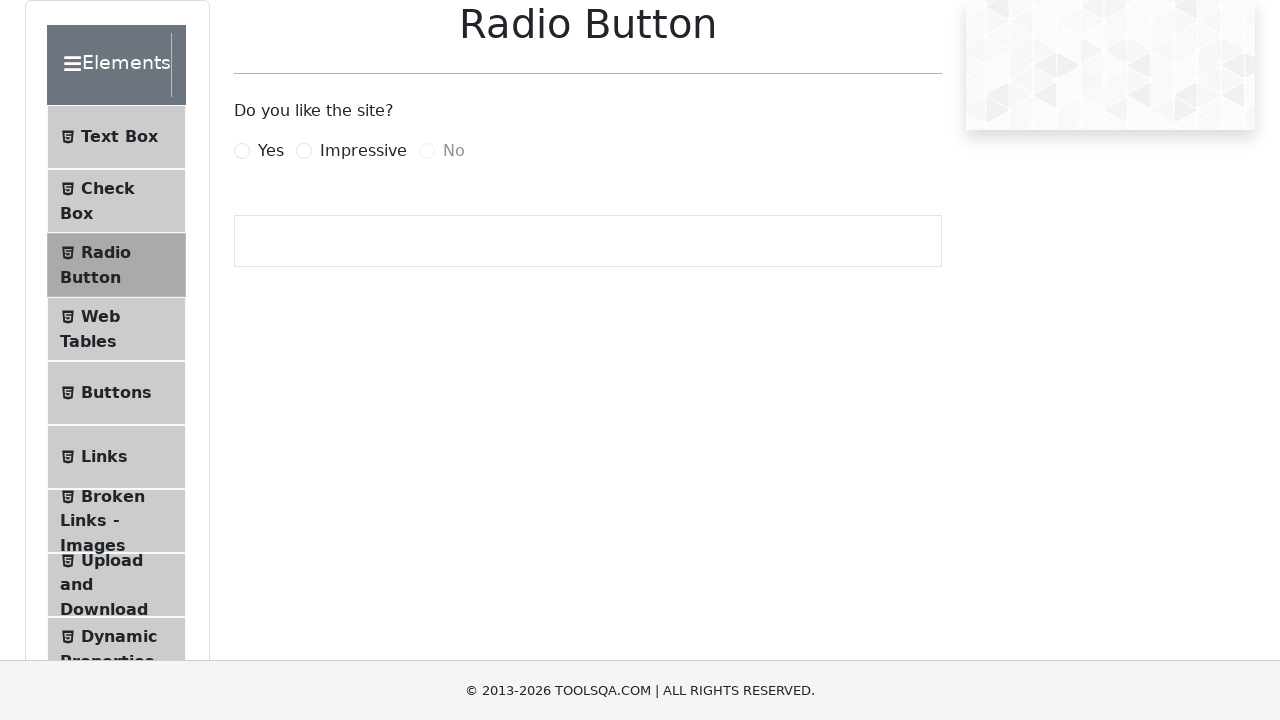

Verified that the No radio button is disabled
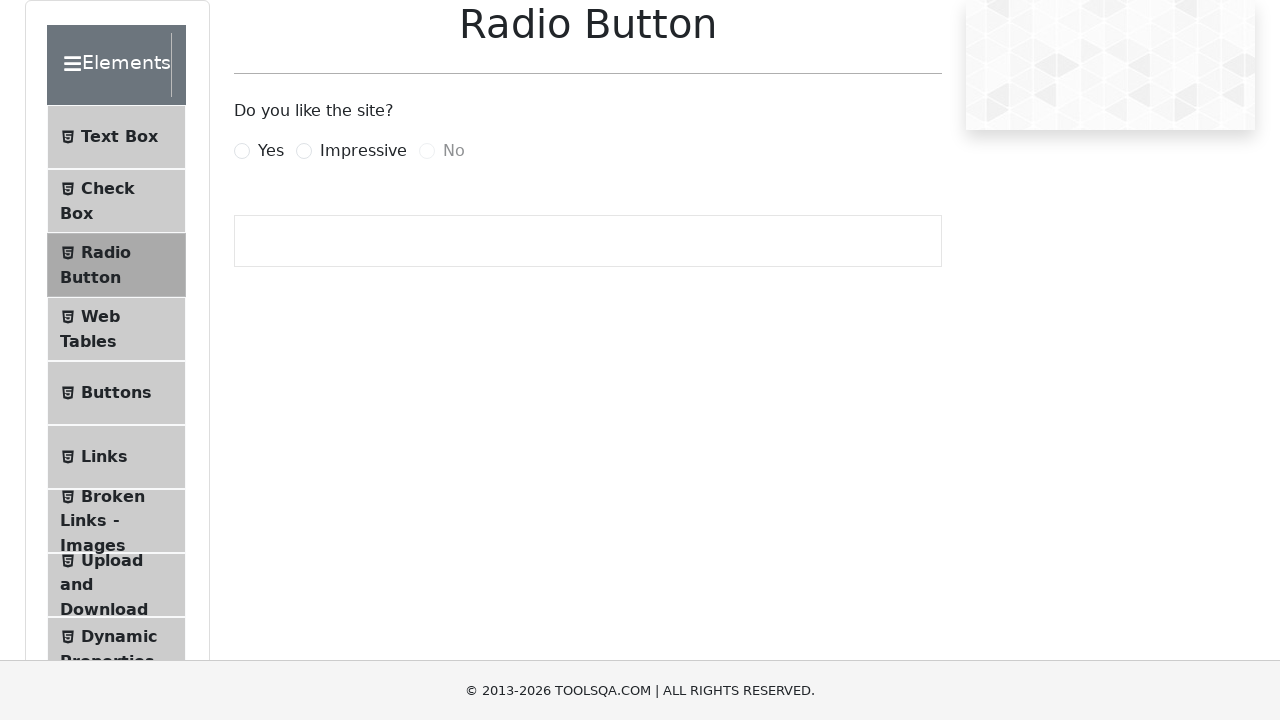

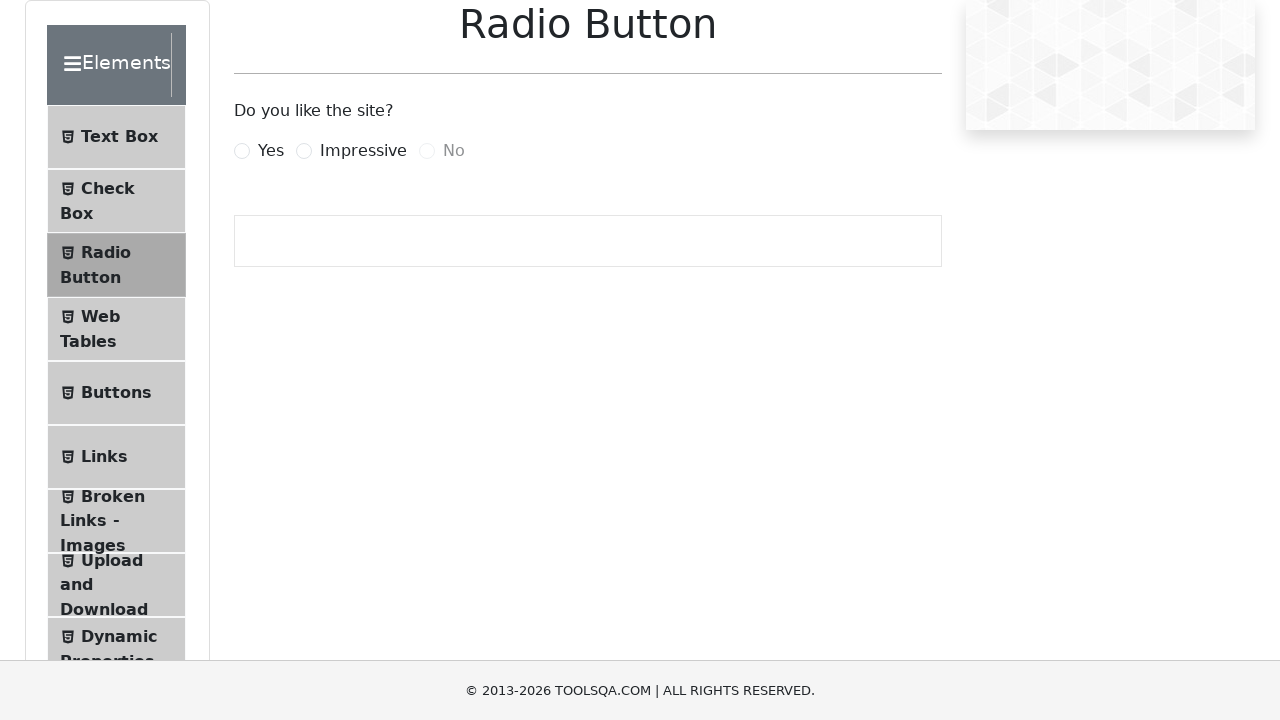